Navigates to an automation practice page, scrolls to the bottom of the page using JavaScript execution, and takes a screenshot to verify the page loaded correctly.

Starting URL: https://rahulshettyacademy.com/AutomationPractice

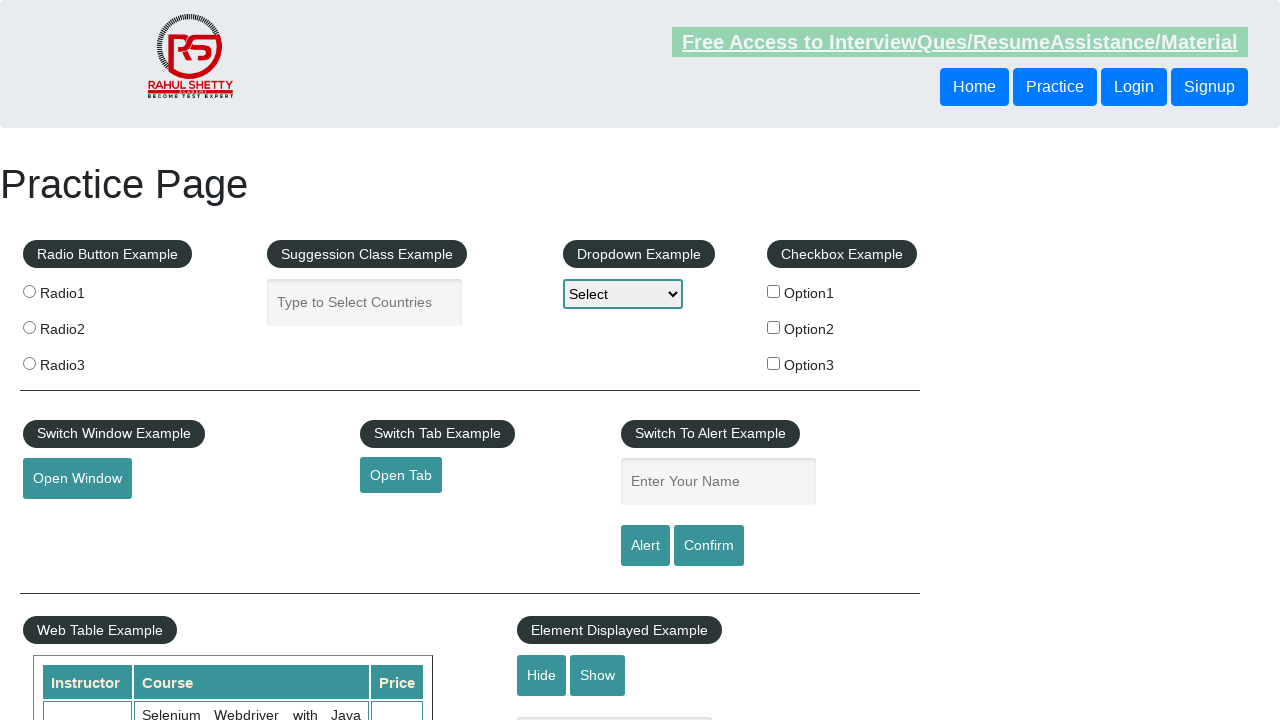

Navigated to automation practice page
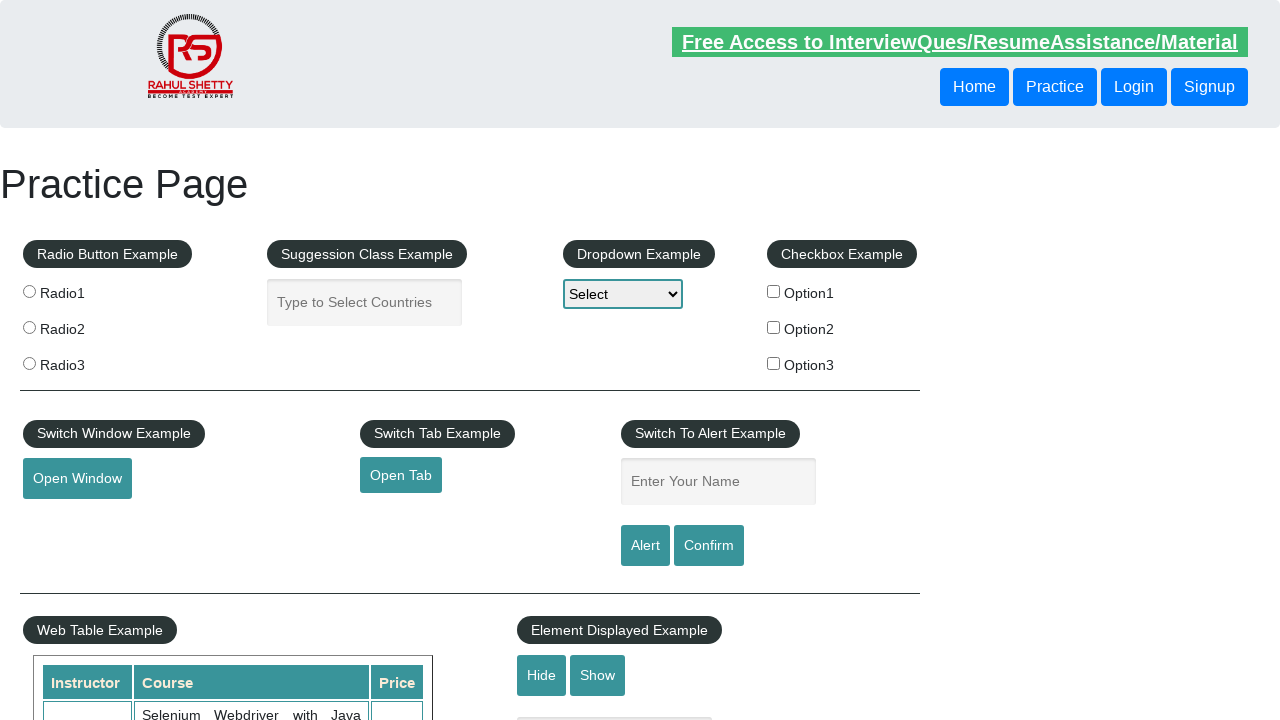

Scrolled to the bottom of the page using JavaScript
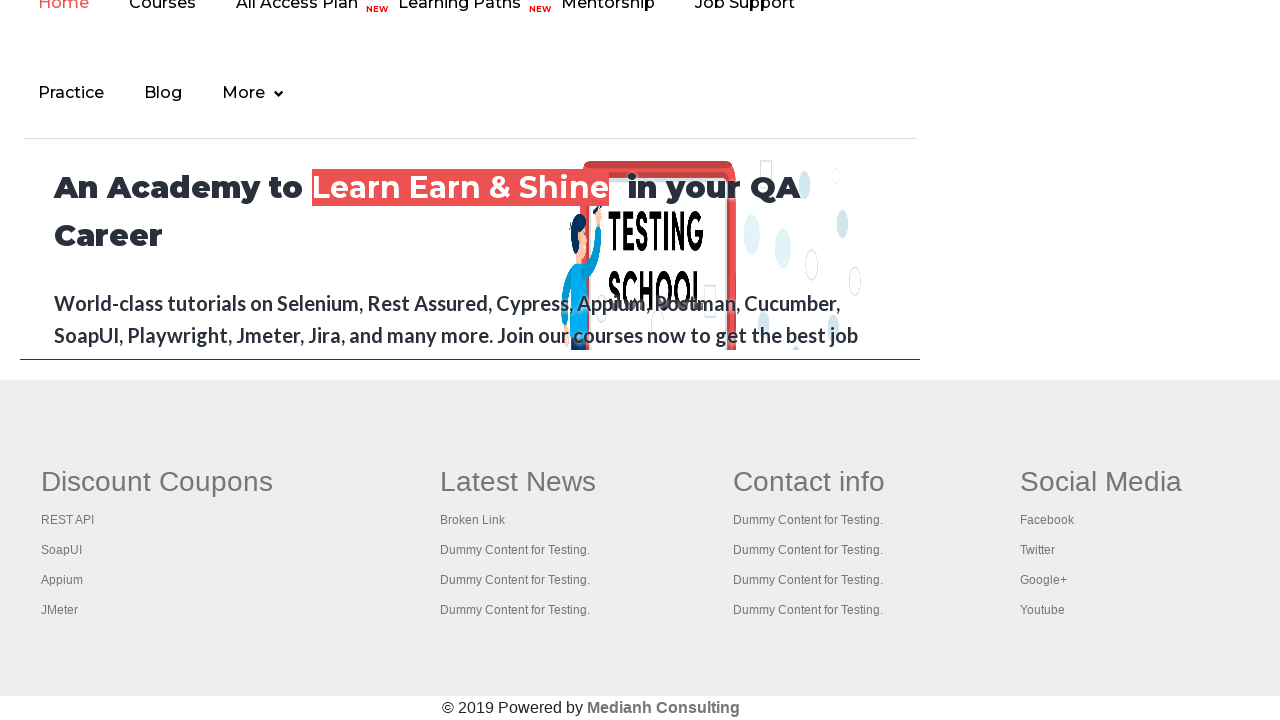

Captured screenshot to verify page loaded correctly
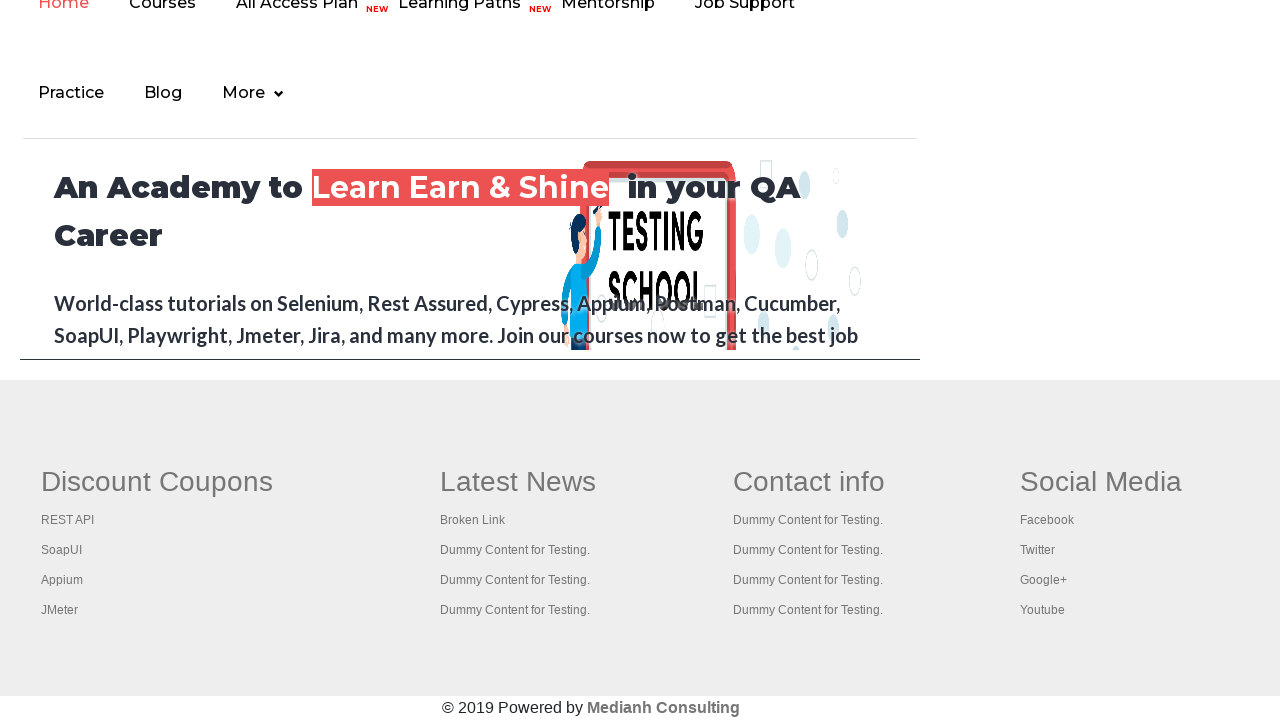

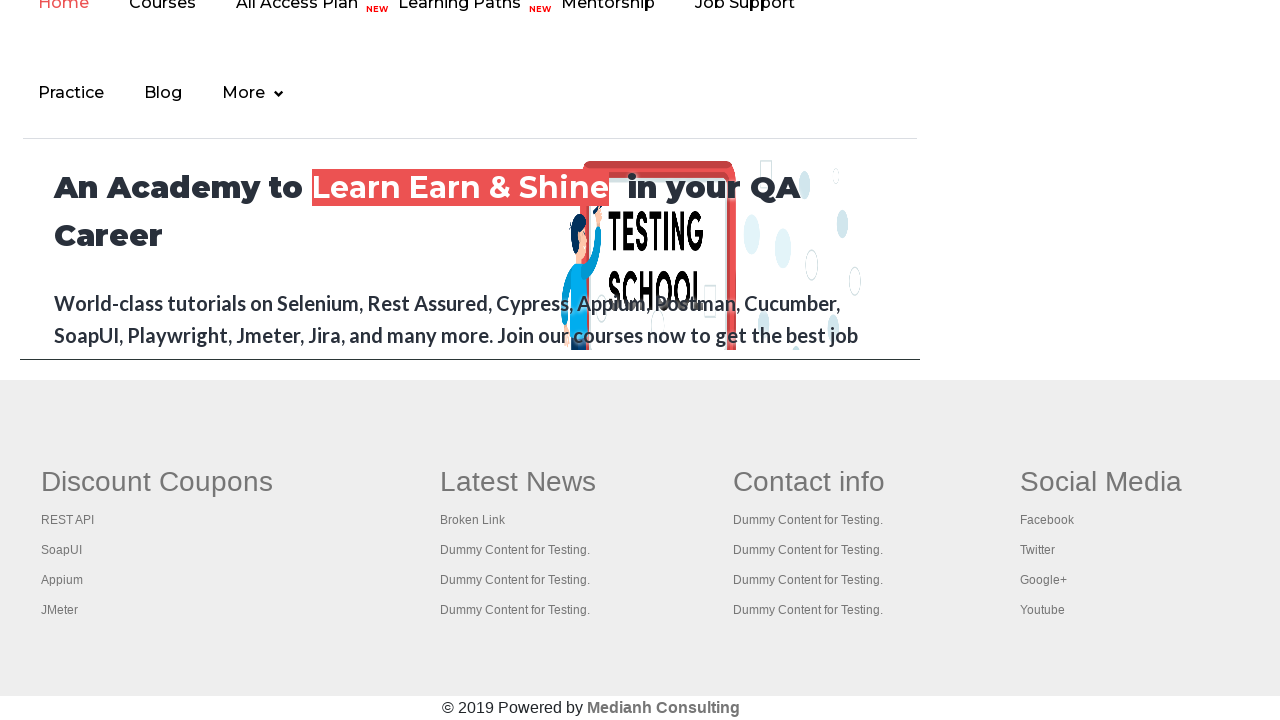